Tests mouse hover functionality by hovering over nested menu items

Starting URL: https://demoqa.com/menu

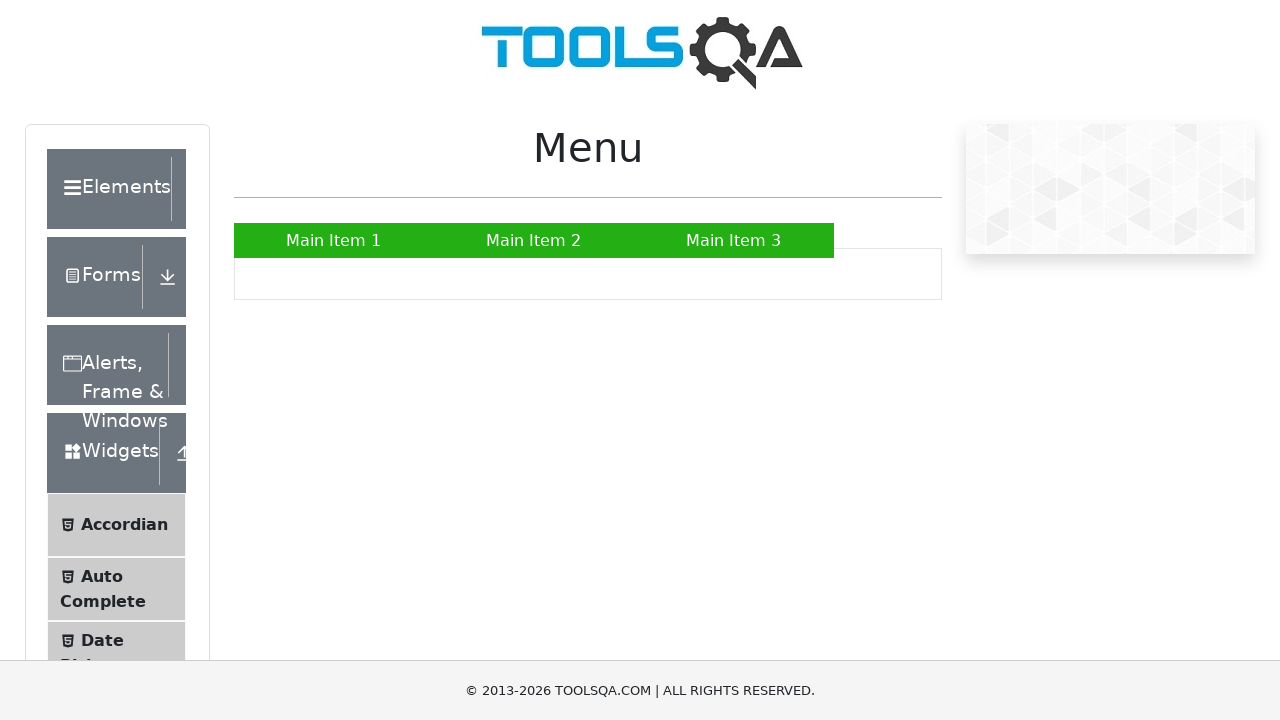

Hovered over Main Item 2 at (534, 240) on a:has-text('Main Item 2')
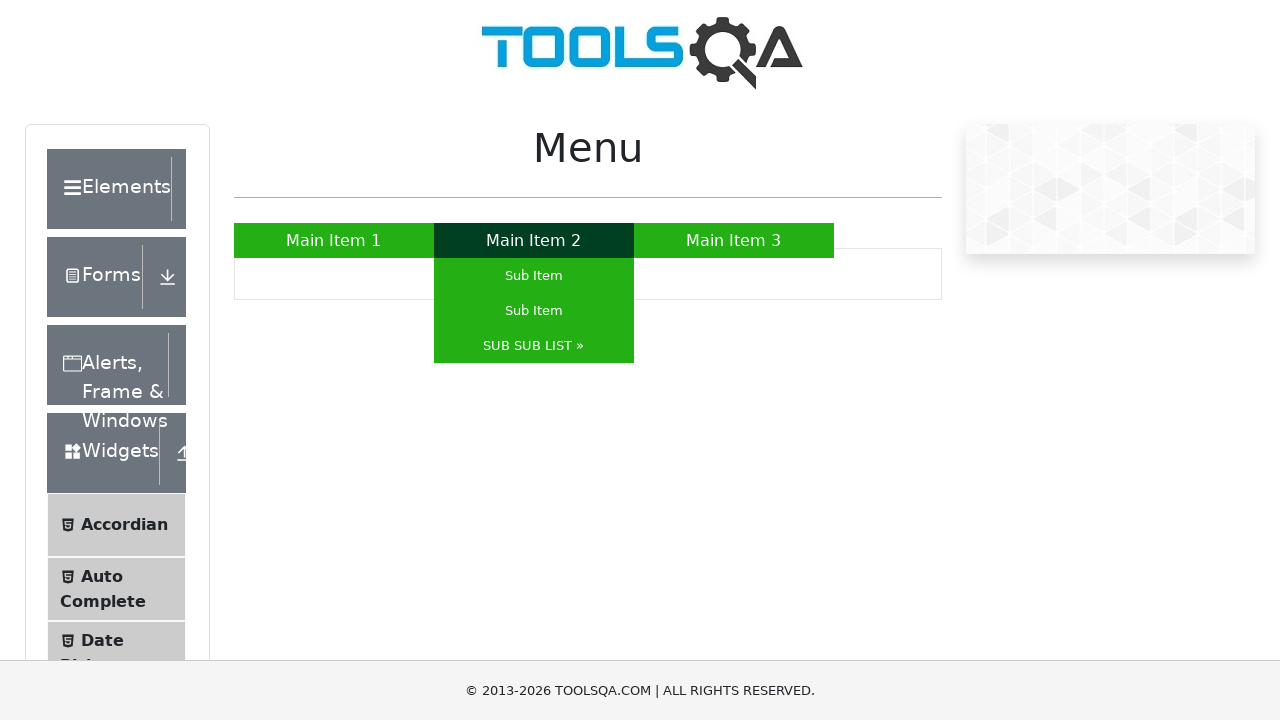

Hovered over SUB SUB LIST submenu at (534, 346) on a:has-text('SUB SUB LIST »')
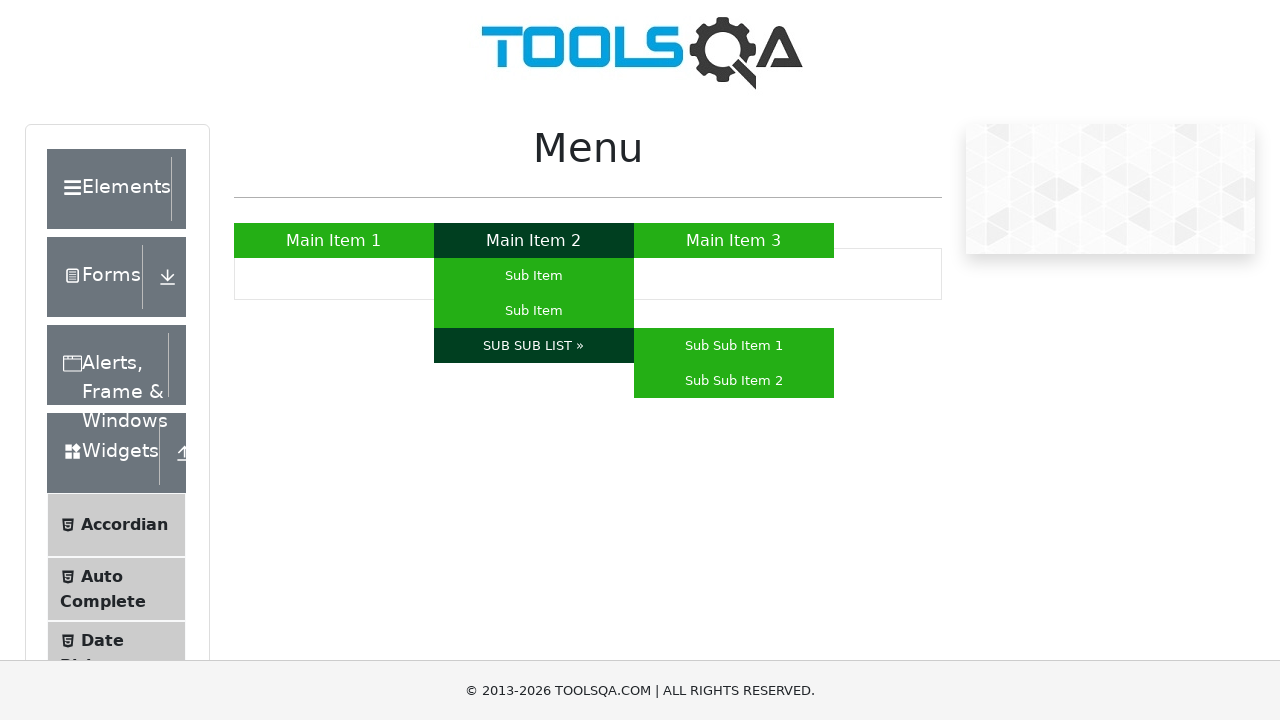

Hovered over Sub Sub Item 1 at (734, 346) on a:has-text('Sub Sub Item 1')
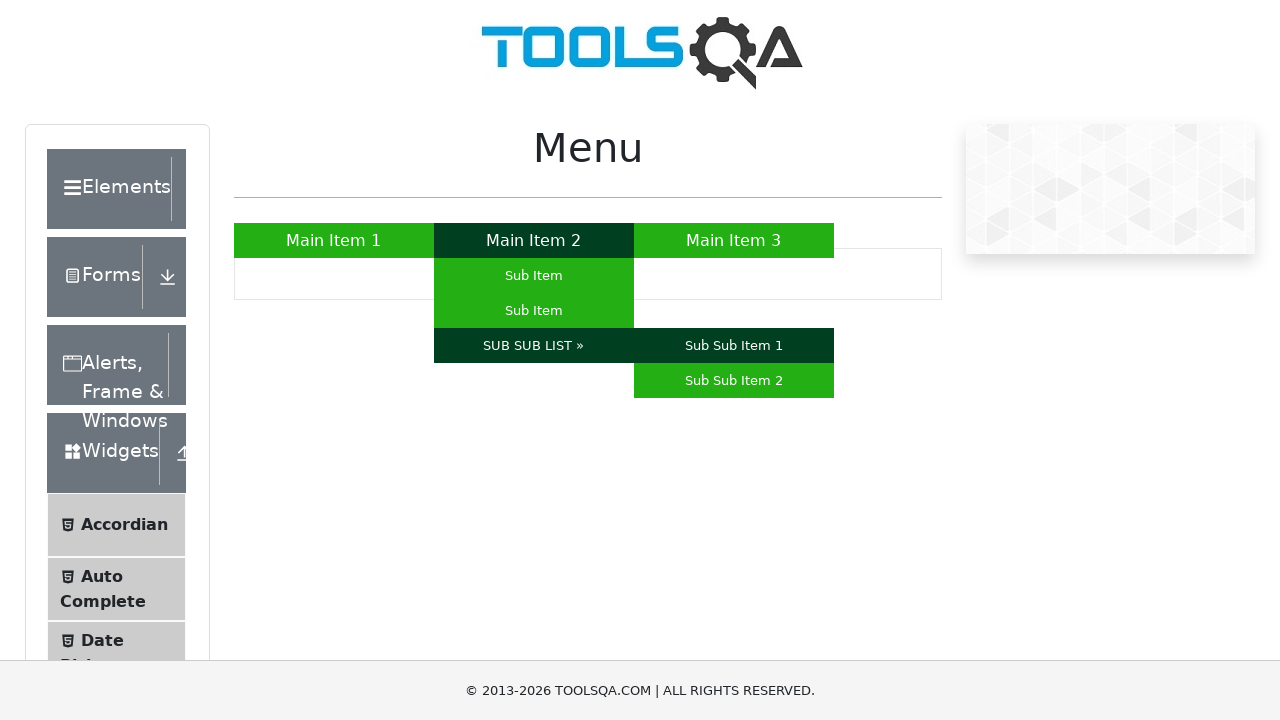

Right-clicked on Sub Sub Item 1 at (734, 346) on a:has-text('Sub Sub Item 1')
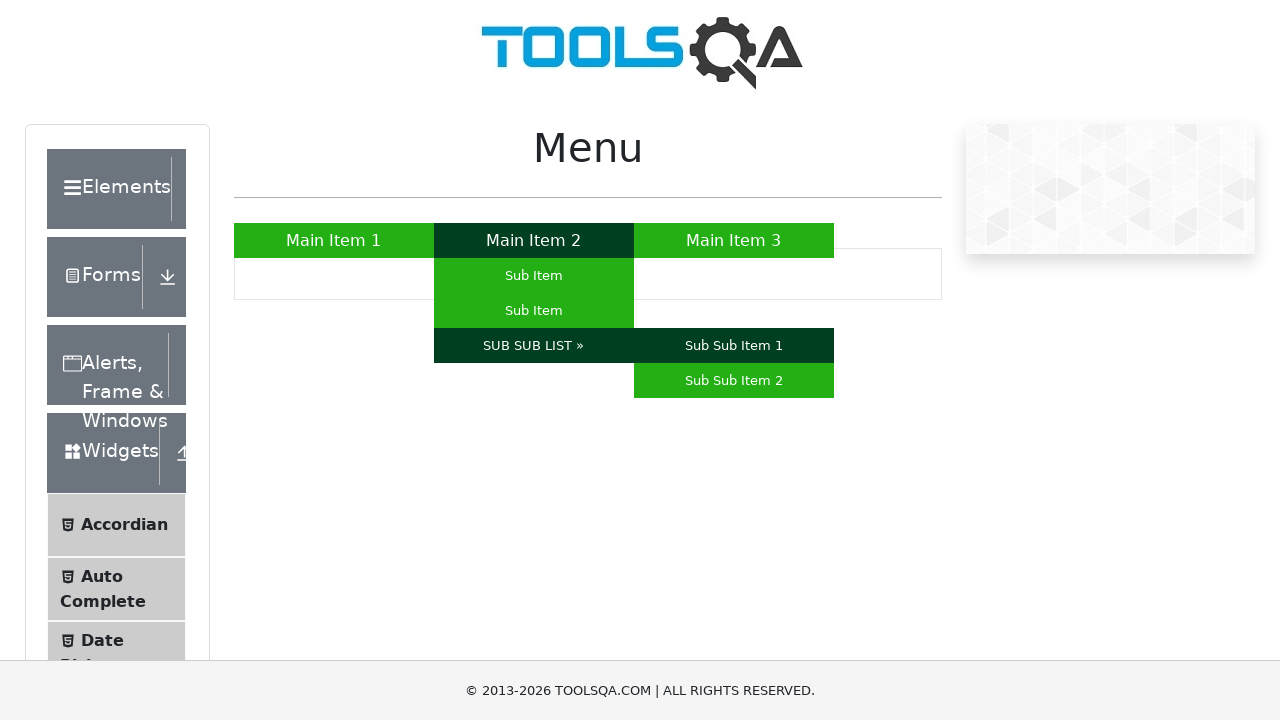

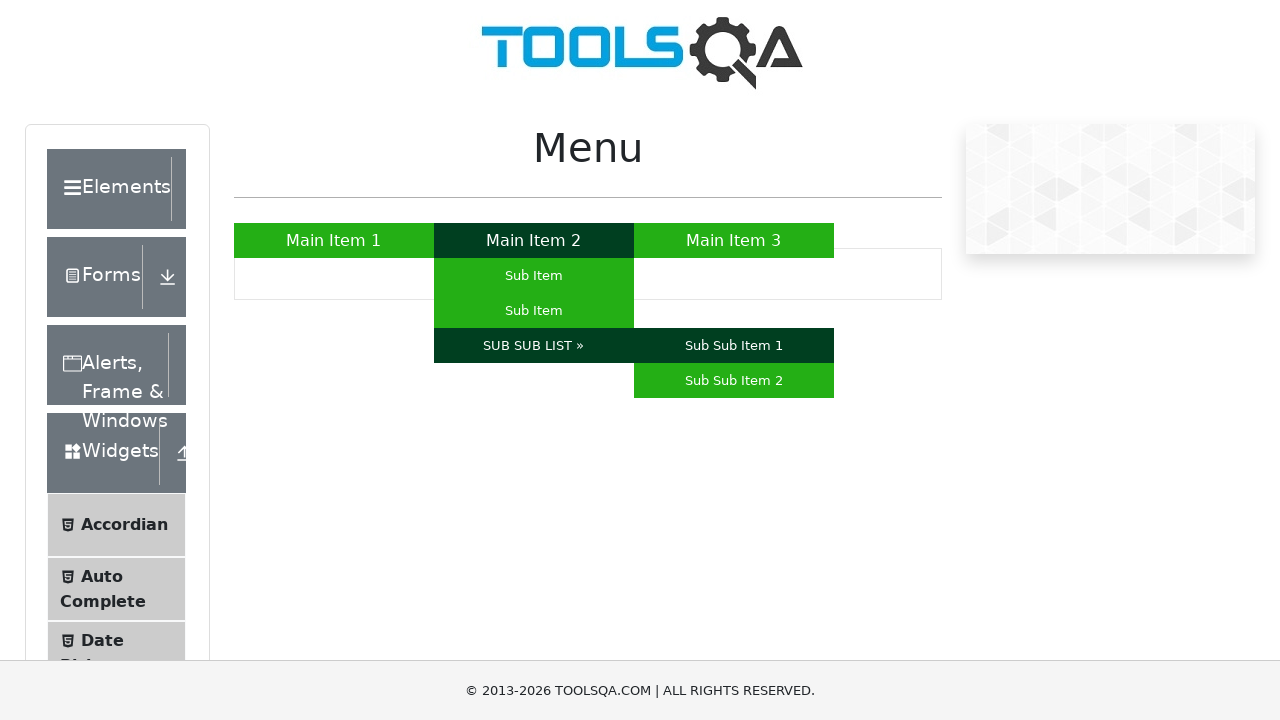